Tests a student registration form by filling in personal details (name, email, phone), selecting gender, date of birth, subjects, hobbies, state/city, and submitting the form to verify successful submission.

Starting URL: https://demoqa.com/automation-practice-form

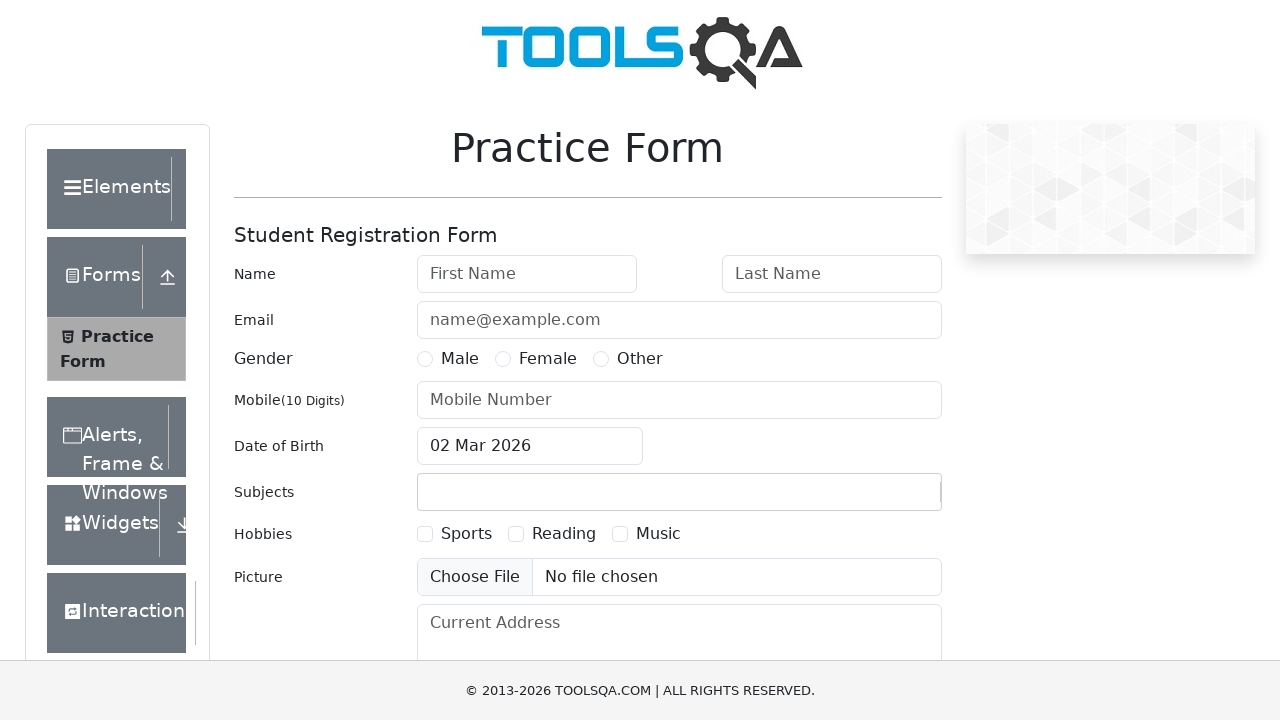

Removed fixed banner element
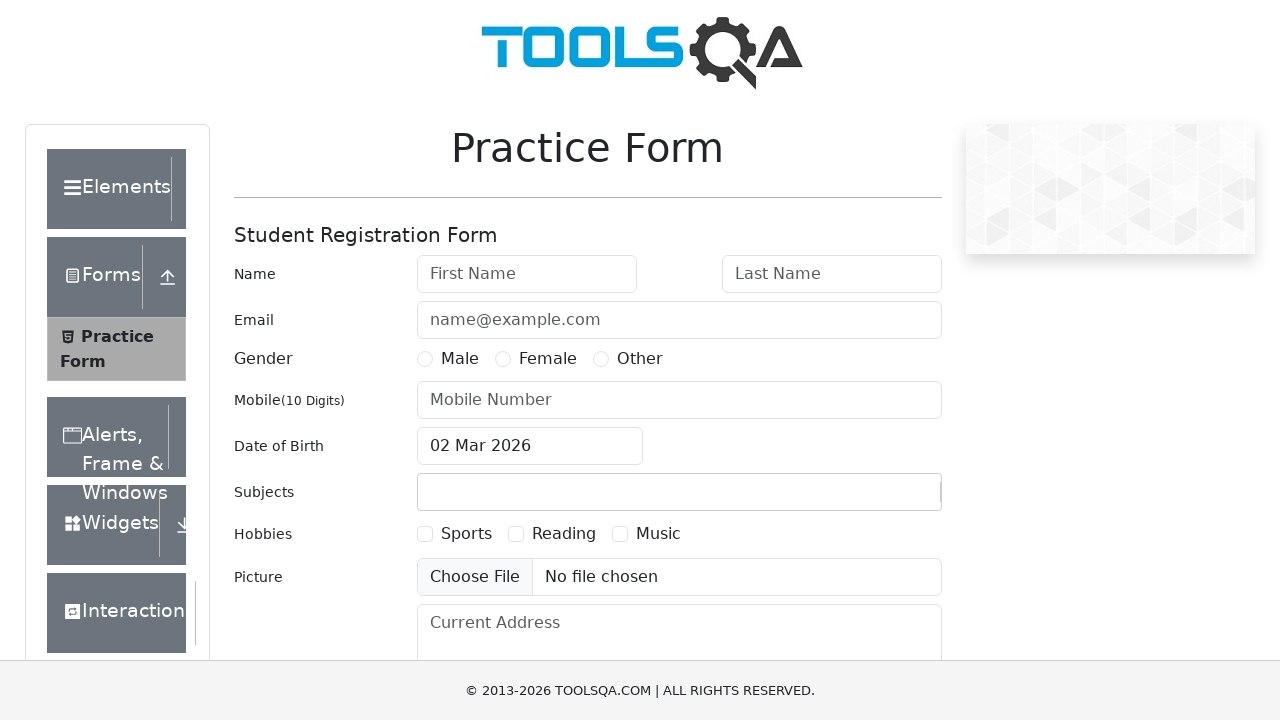

Removed footer element
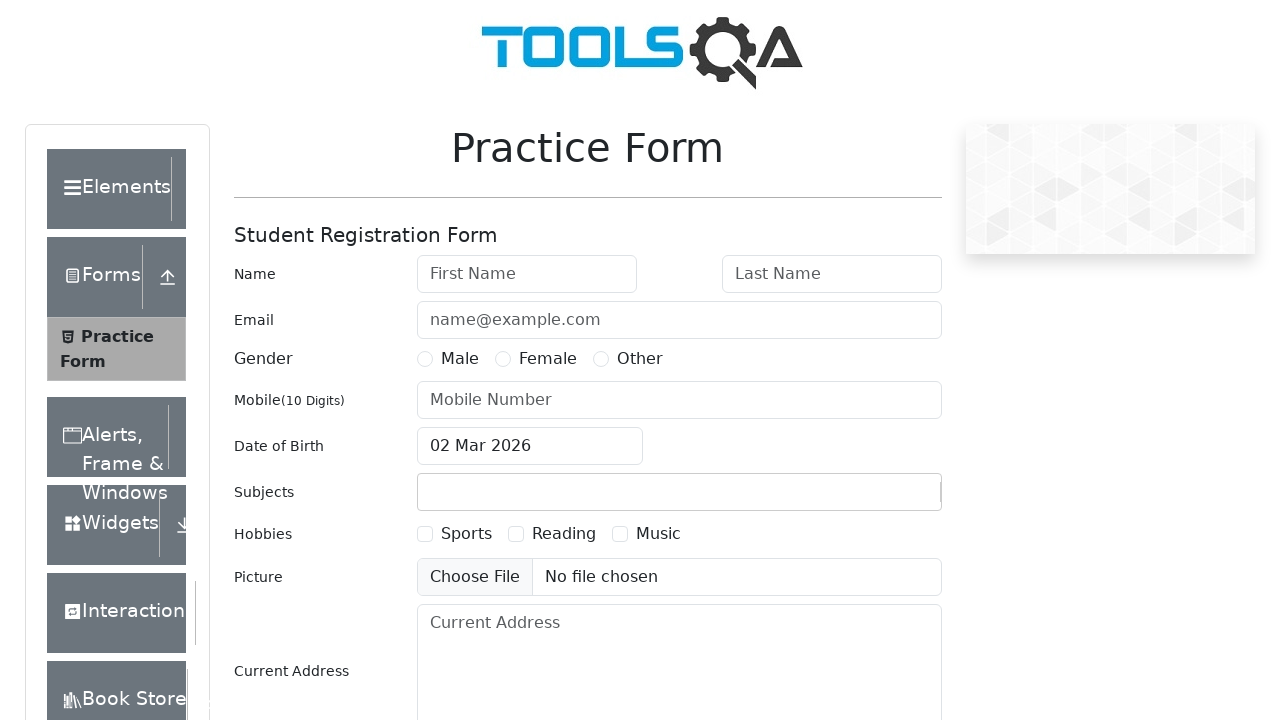

Filled first name field with 'Ivan' on #firstName
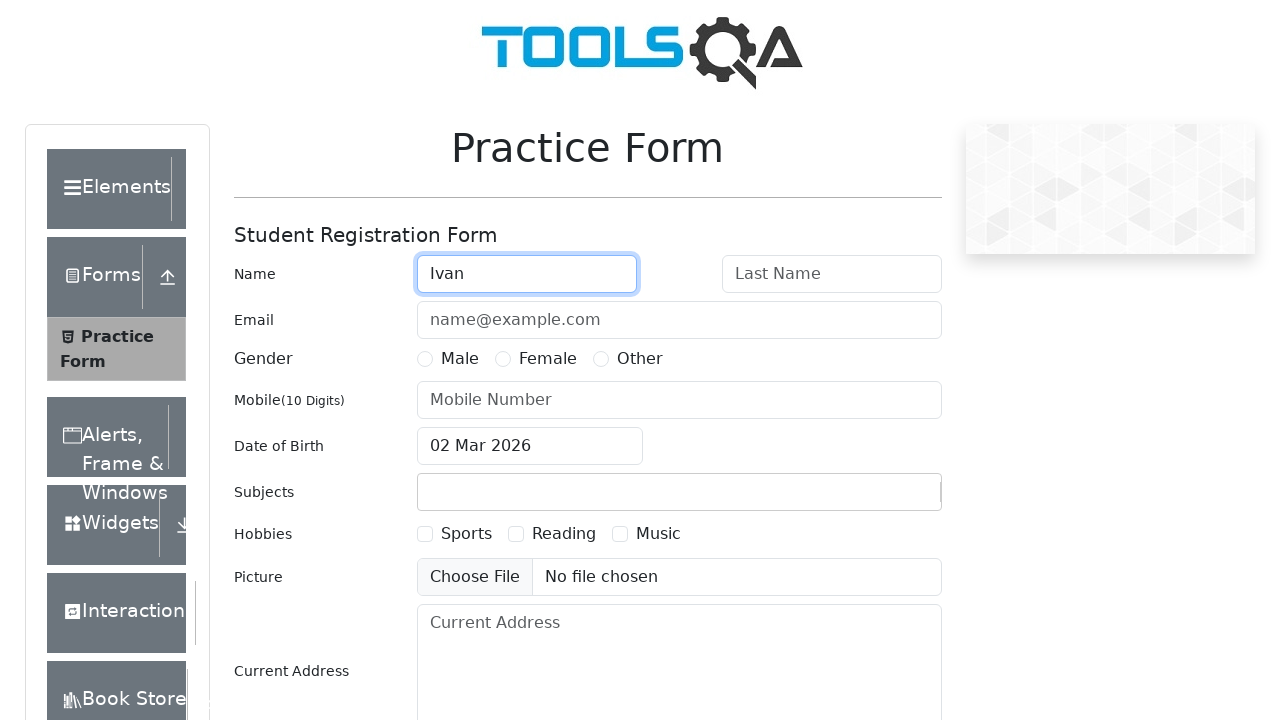

Filled last name field with 'Ivanov' on #lastName
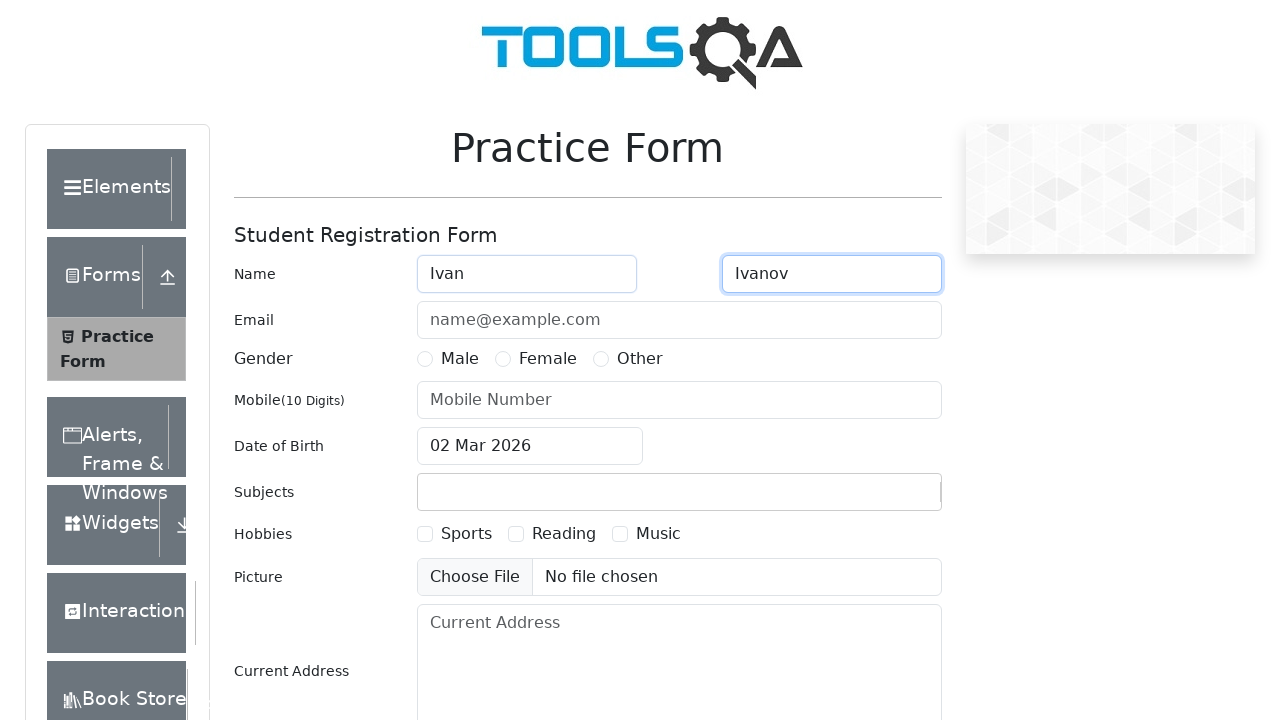

Filled email field with 'ivanov@ivan.ru' on #userEmail
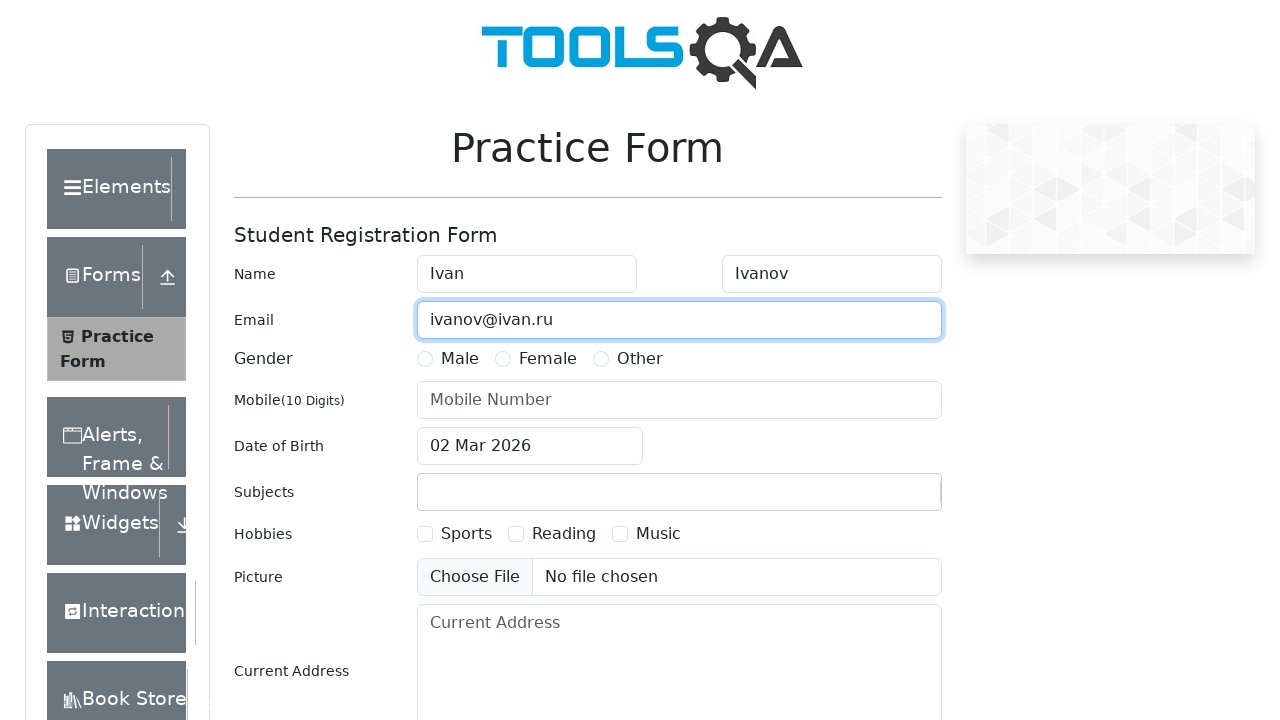

Selected gender 'Male' at (460, 359) on label[for^='gender-radio-'] >> internal:has-text="Male"i >> nth=0
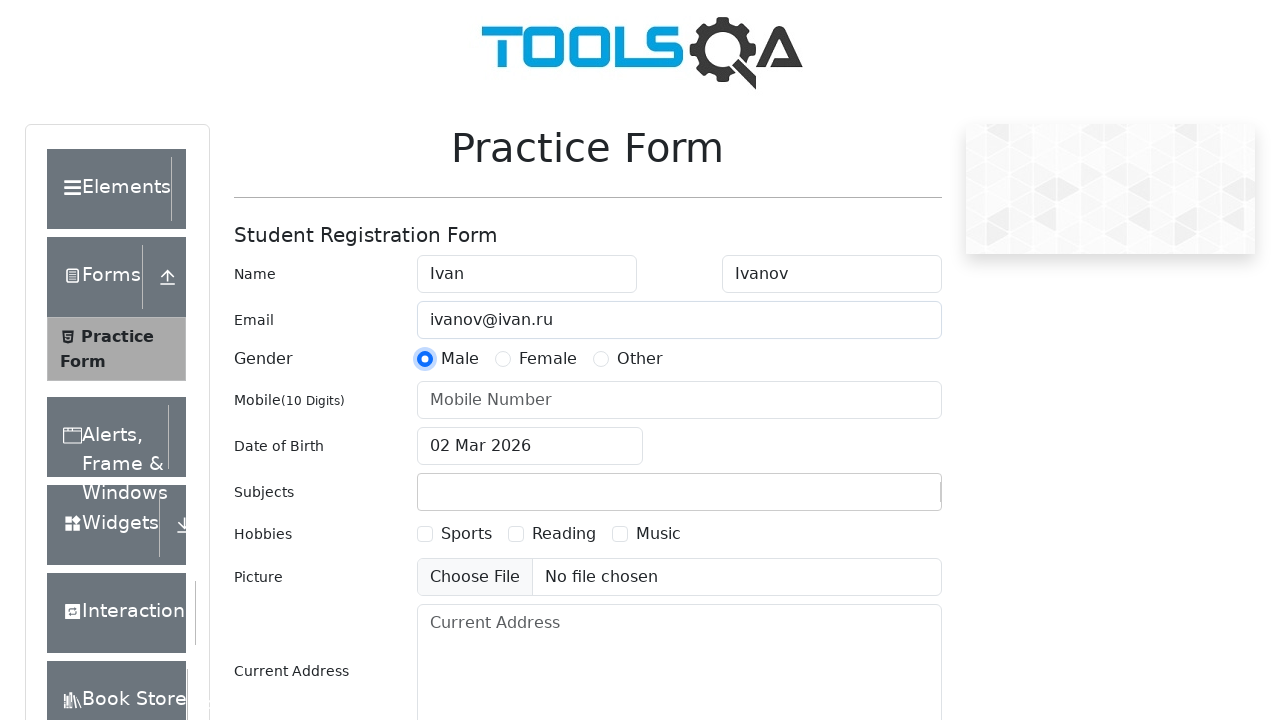

Filled phone number field with '79536787656' on #userNumber
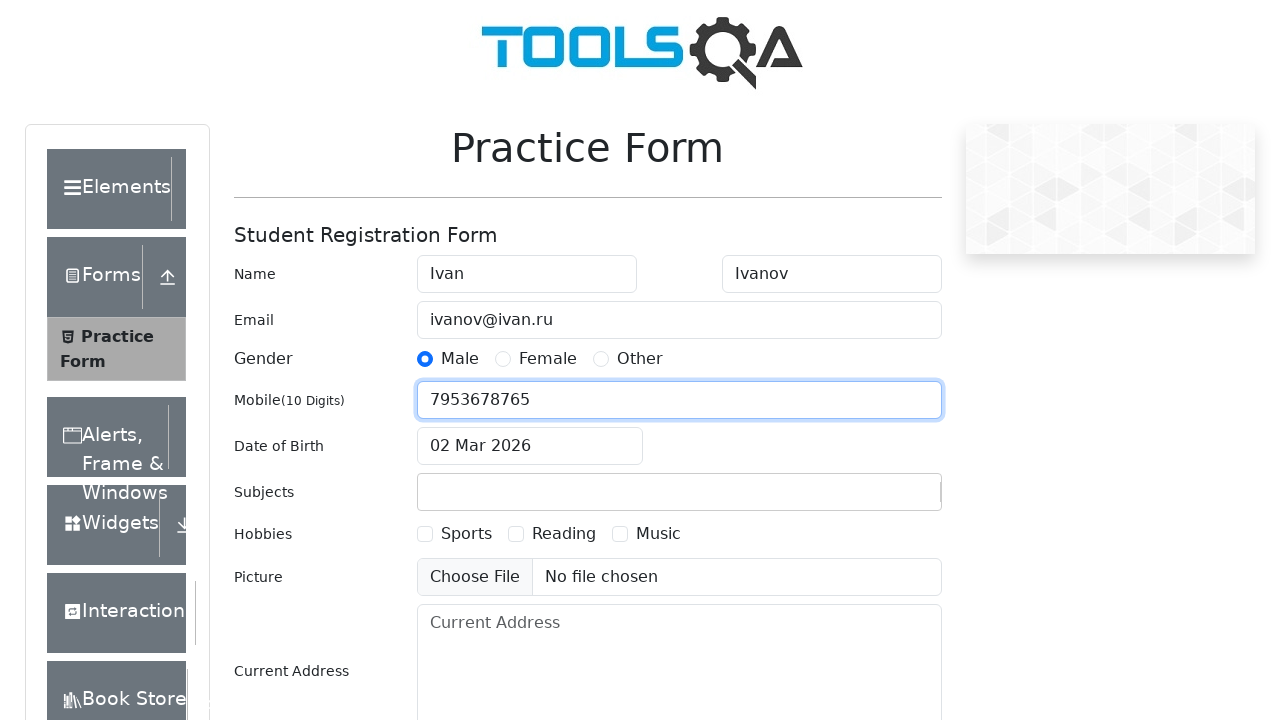

Clicked date of birth input field at (530, 446) on #dateOfBirthInput
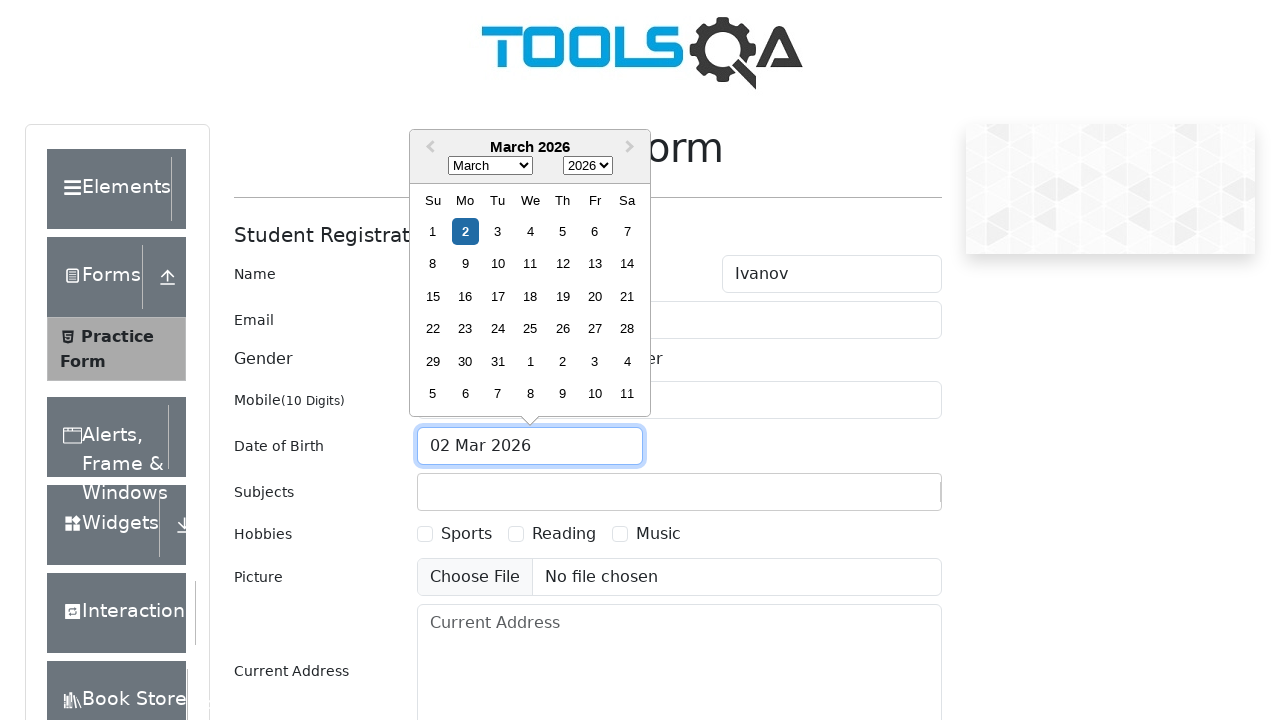

Selected month 'November' on .react-datepicker__month-select
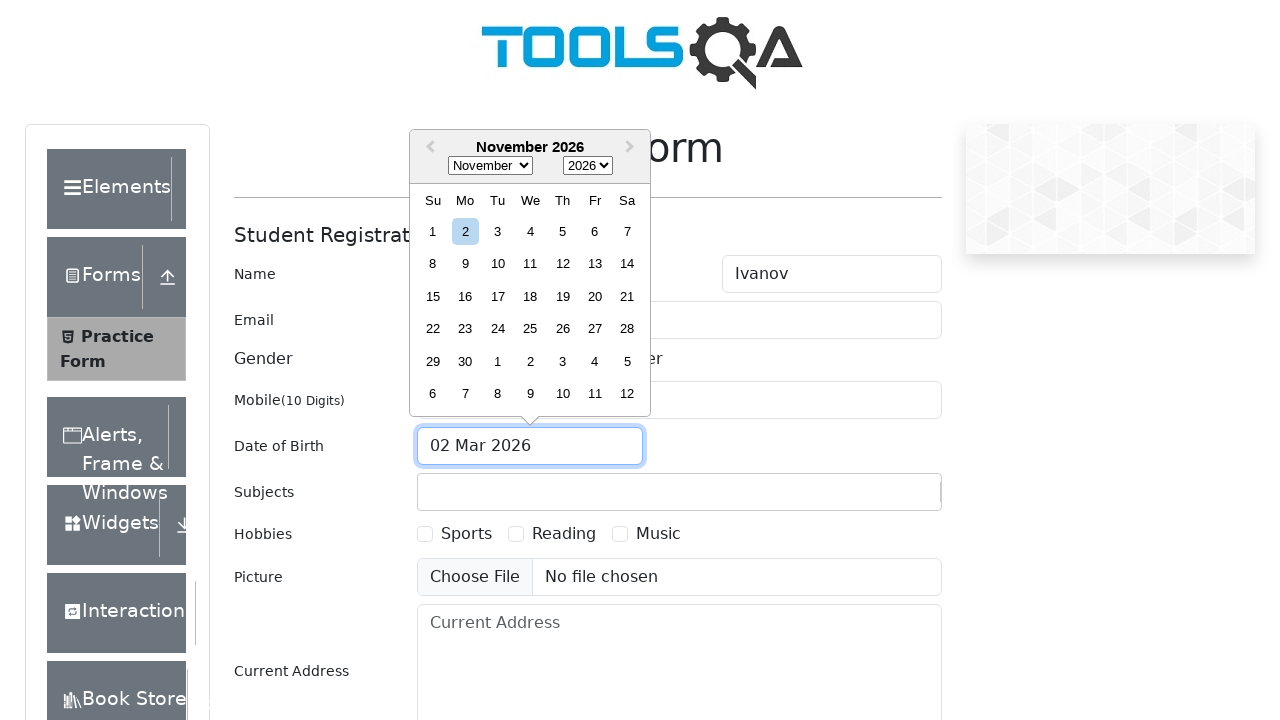

Selected year '1996' on .react-datepicker__year-select
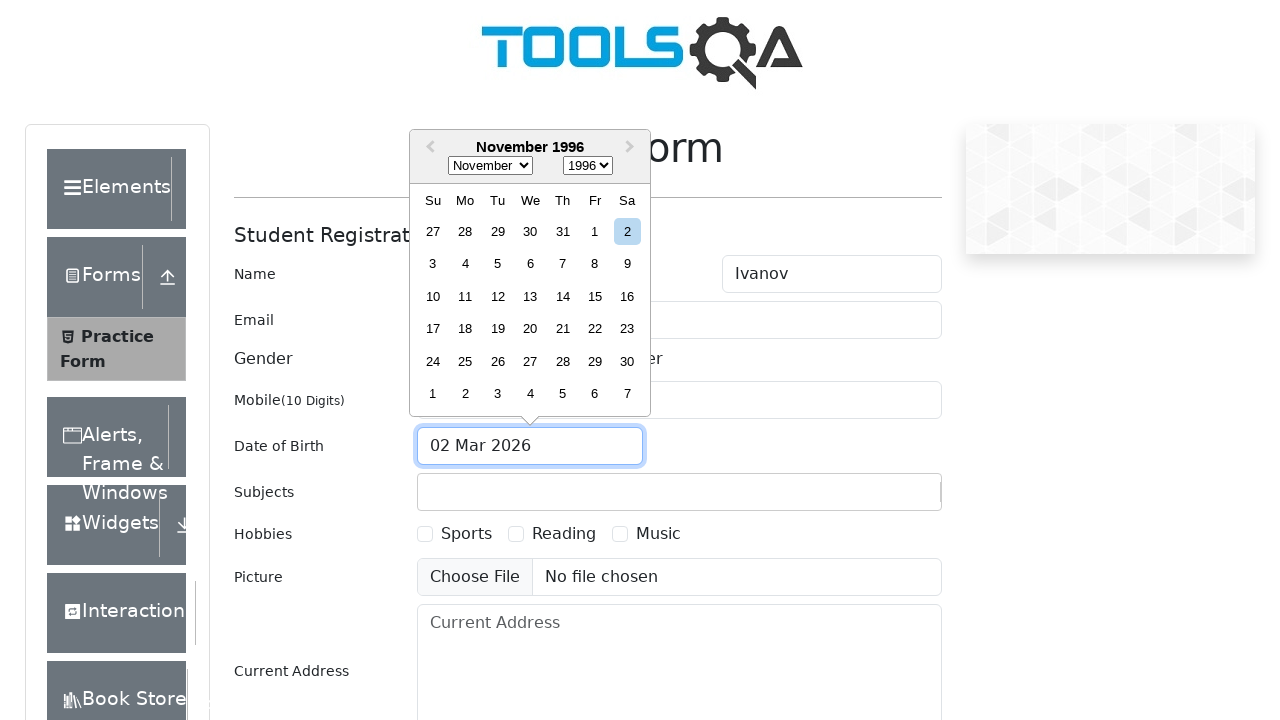

Selected day '07' from date picker at (562, 264) on .react-datepicker__day--007:not(.react-datepicker__day--outside-month)
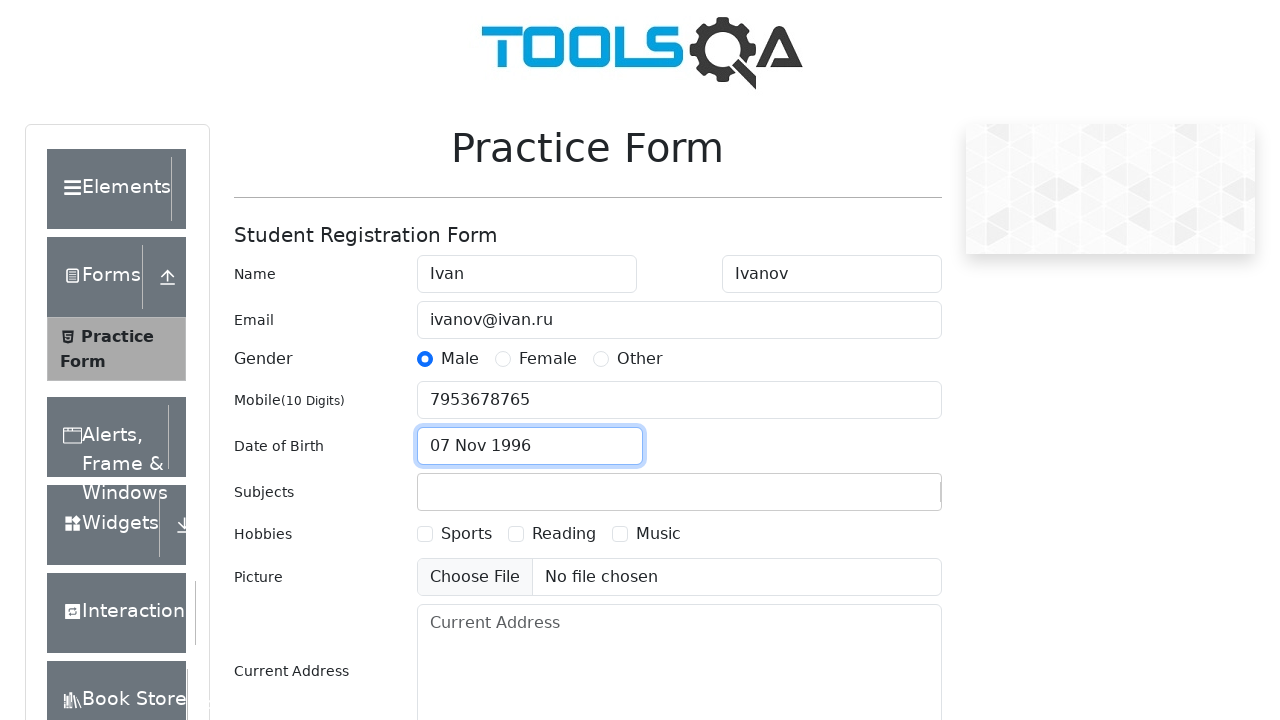

Typed 'h' in subjects input field on #subjectsInput
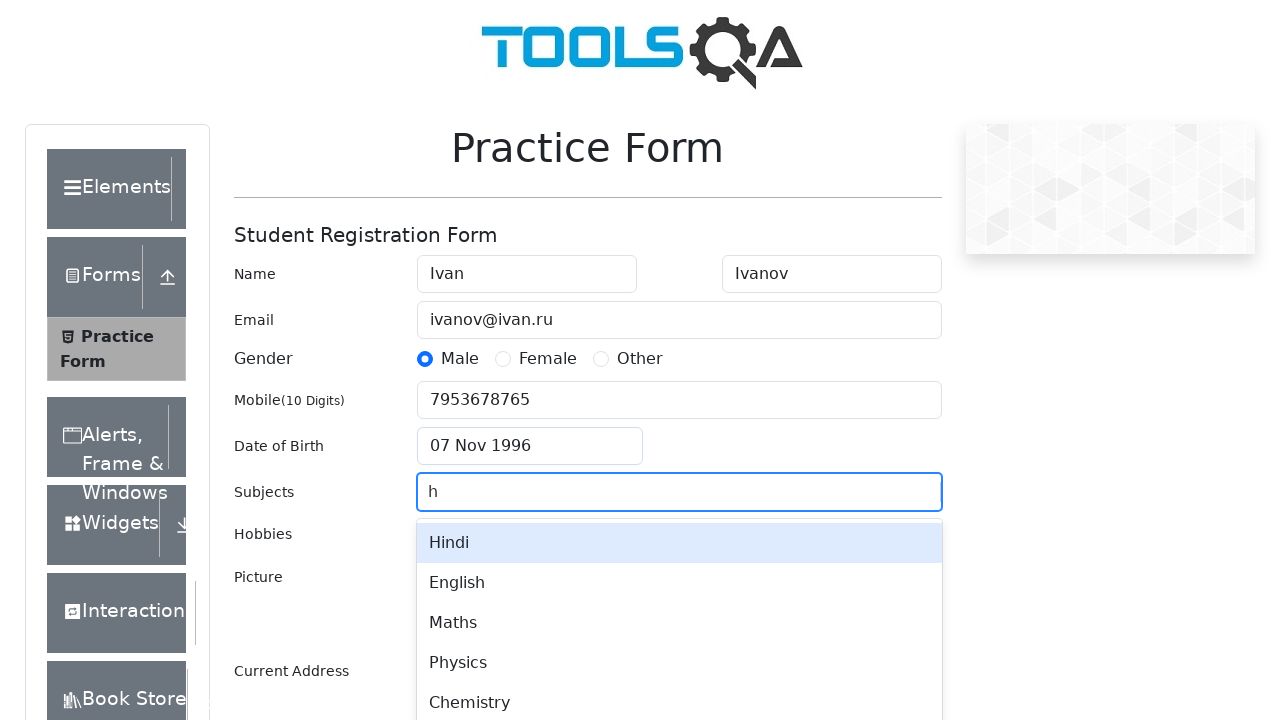

Selected subject 'Maths' at (679, 623) on div[id^='react-select-2-option-'] >> internal:has-text="Maths"i >> nth=0
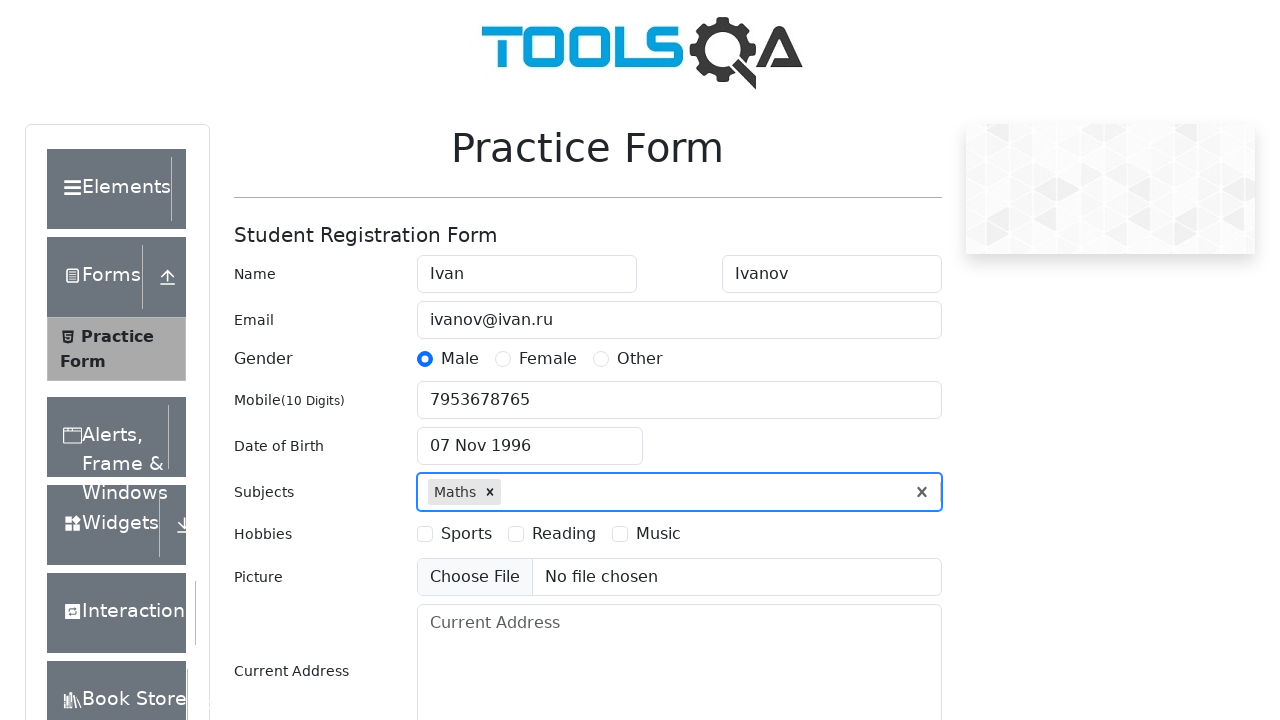

Selected hobby 'Sports' at (466, 534) on label[for^='hobbies-checkbox'] >> internal:has-text="Sports"i >> nth=0
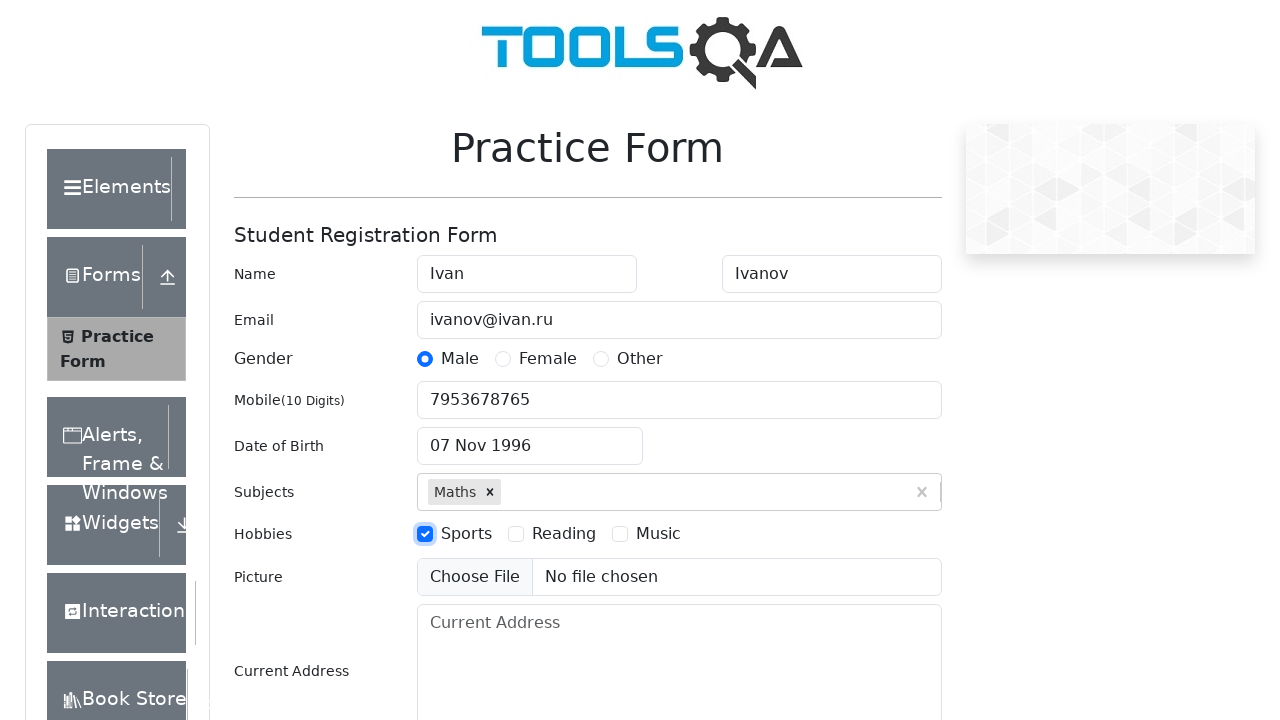

Selected hobby 'Music' at (658, 534) on label[for^='hobbies-checkbox'] >> internal:has-text="Music"i >> nth=0
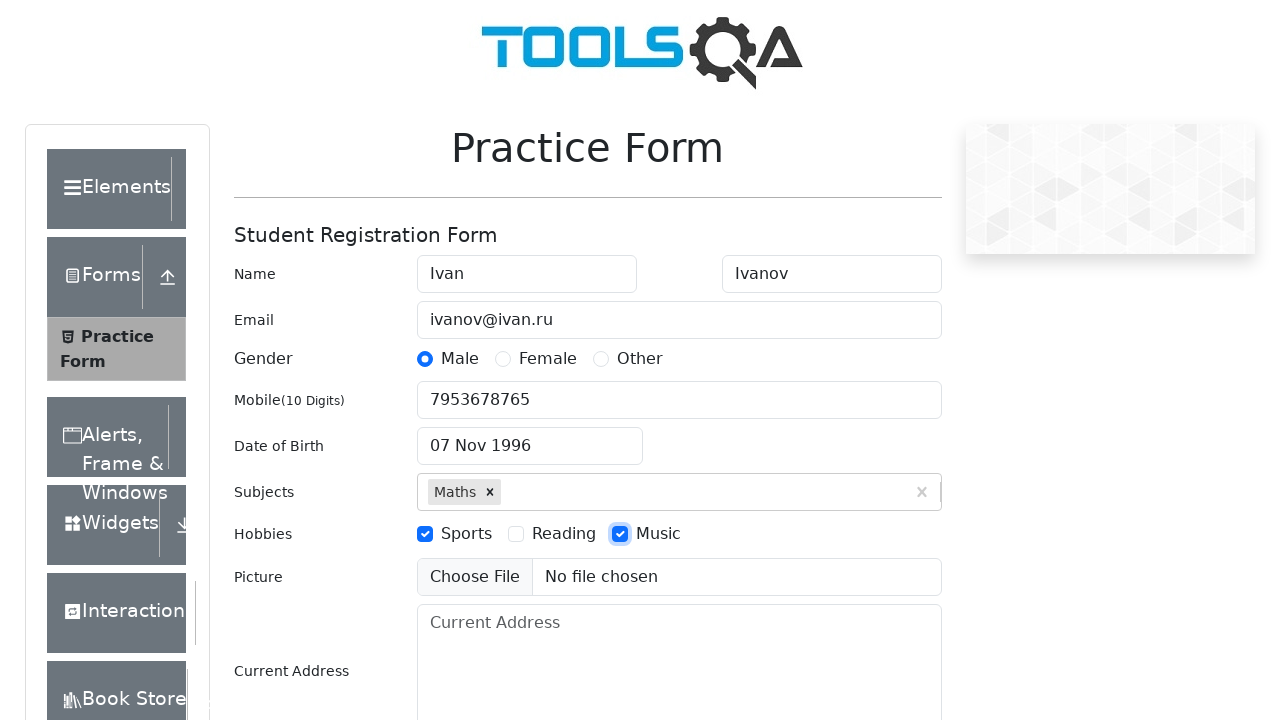

Filled address field with 'СПБ, невский проспект 16' on #currentAddress
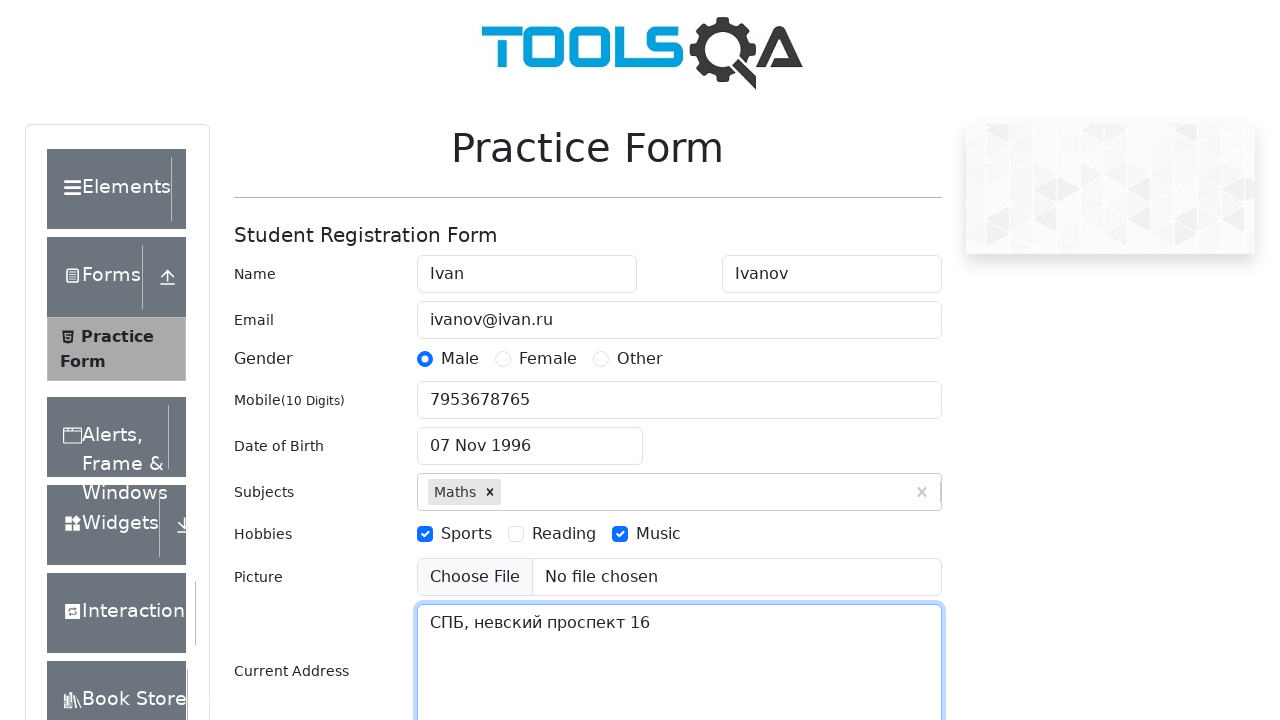

Clicked state dropdown field at (527, 437) on #state
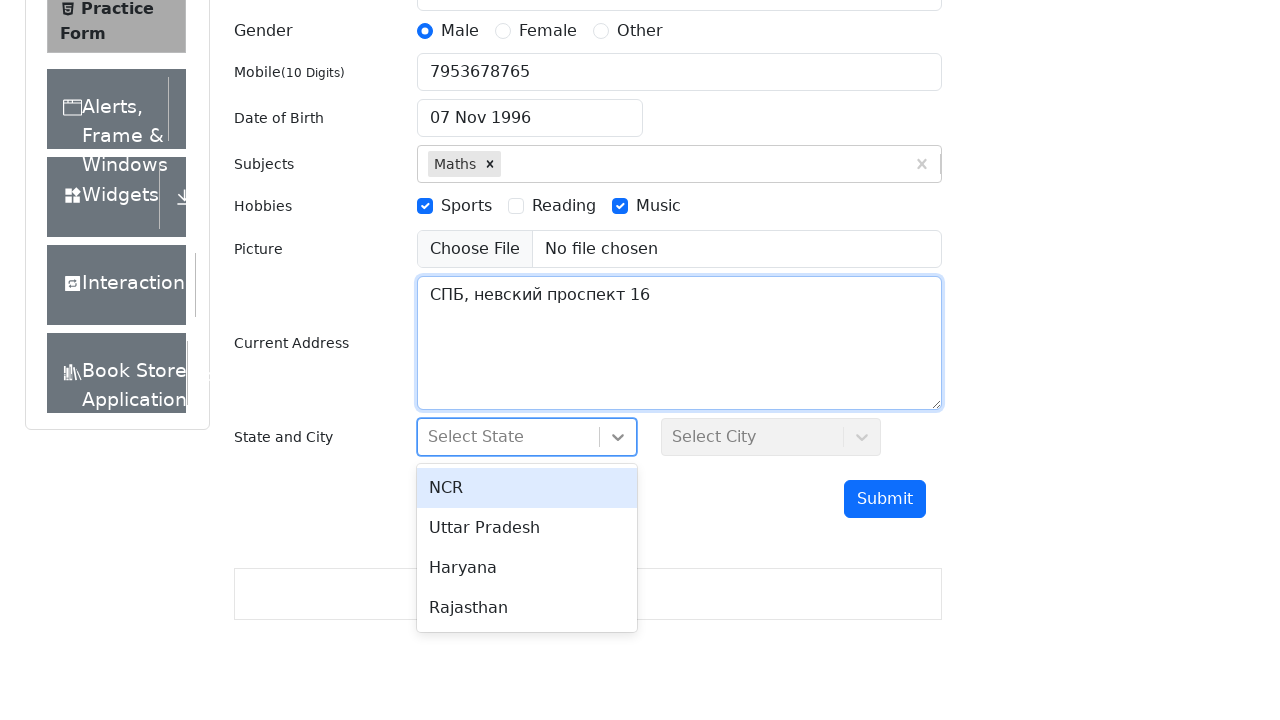

Selected state 'Uttar Pradesh' at (527, 528) on div[id^='react-select-3-option-'] >> internal:has-text="Uttar Pradesh"i >> nth=0
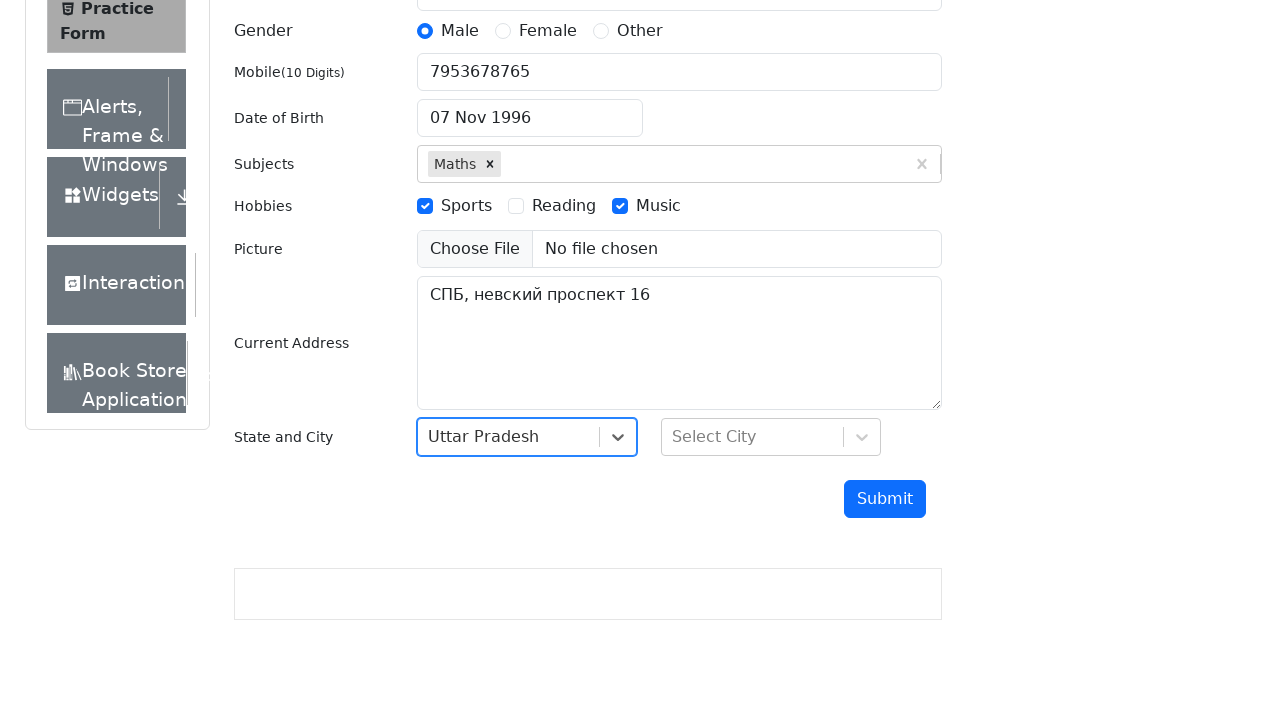

Clicked city dropdown field at (771, 437) on #city
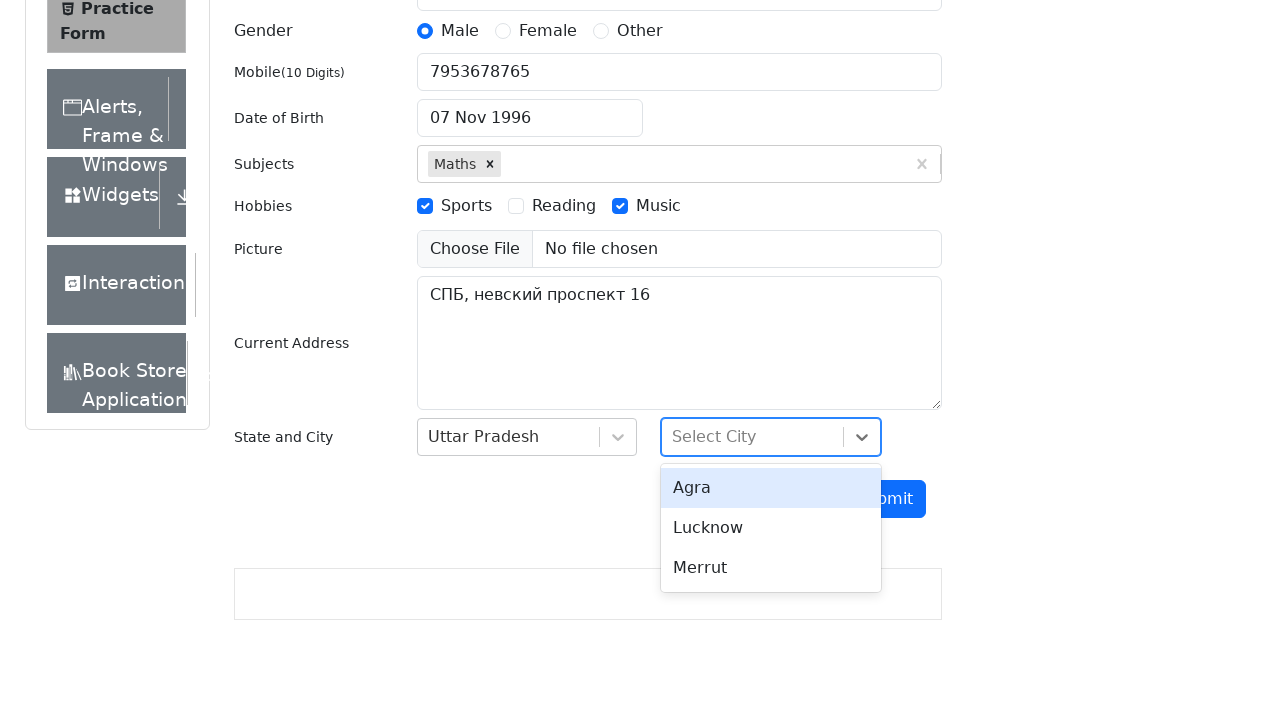

Selected city 'Lucknow' at (771, 528) on div[id^='react-select-4-option-'] >> internal:has-text="Lucknow"i >> nth=0
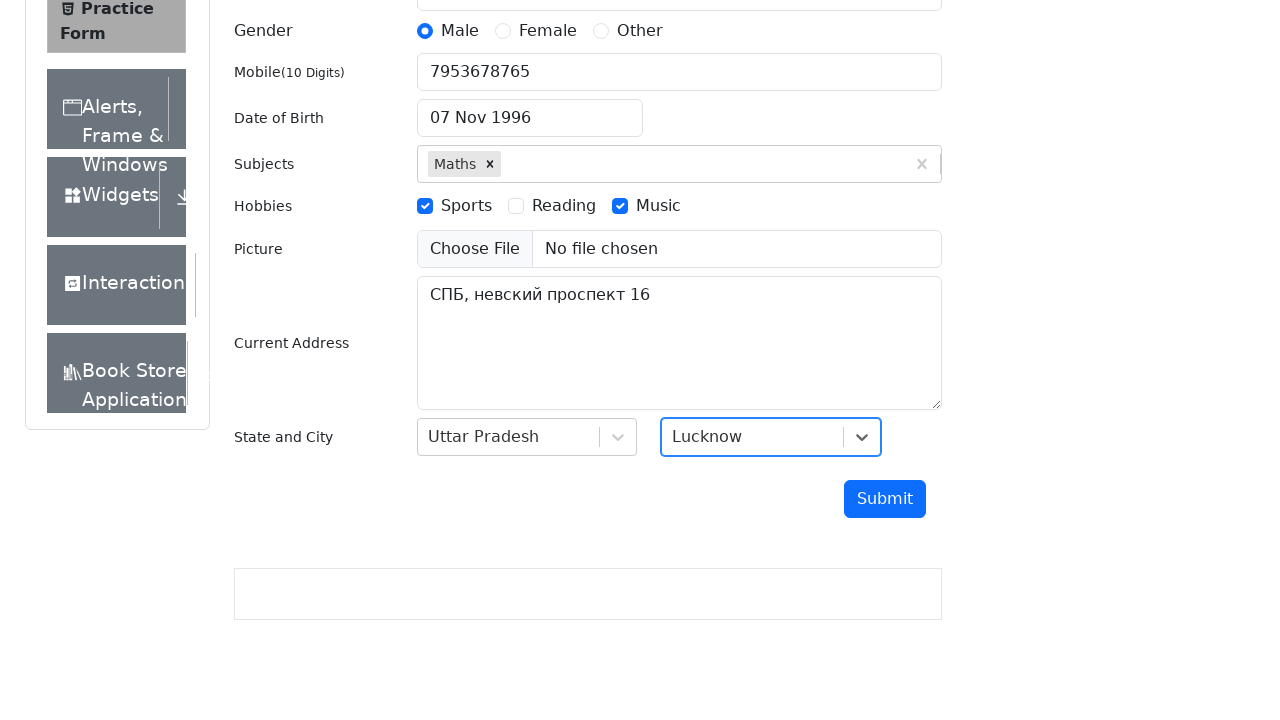

Clicked submit button to submit registration form at (885, 499) on #submit
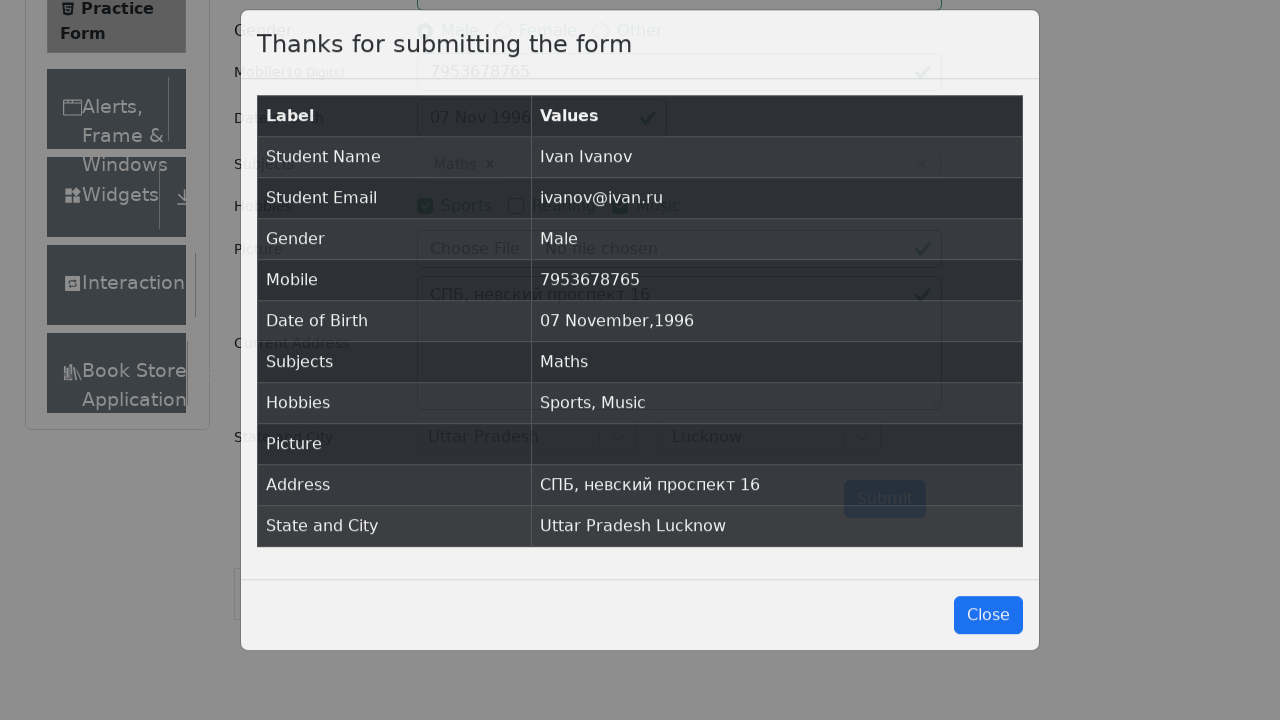

Submission modal appeared - form successfully submitted
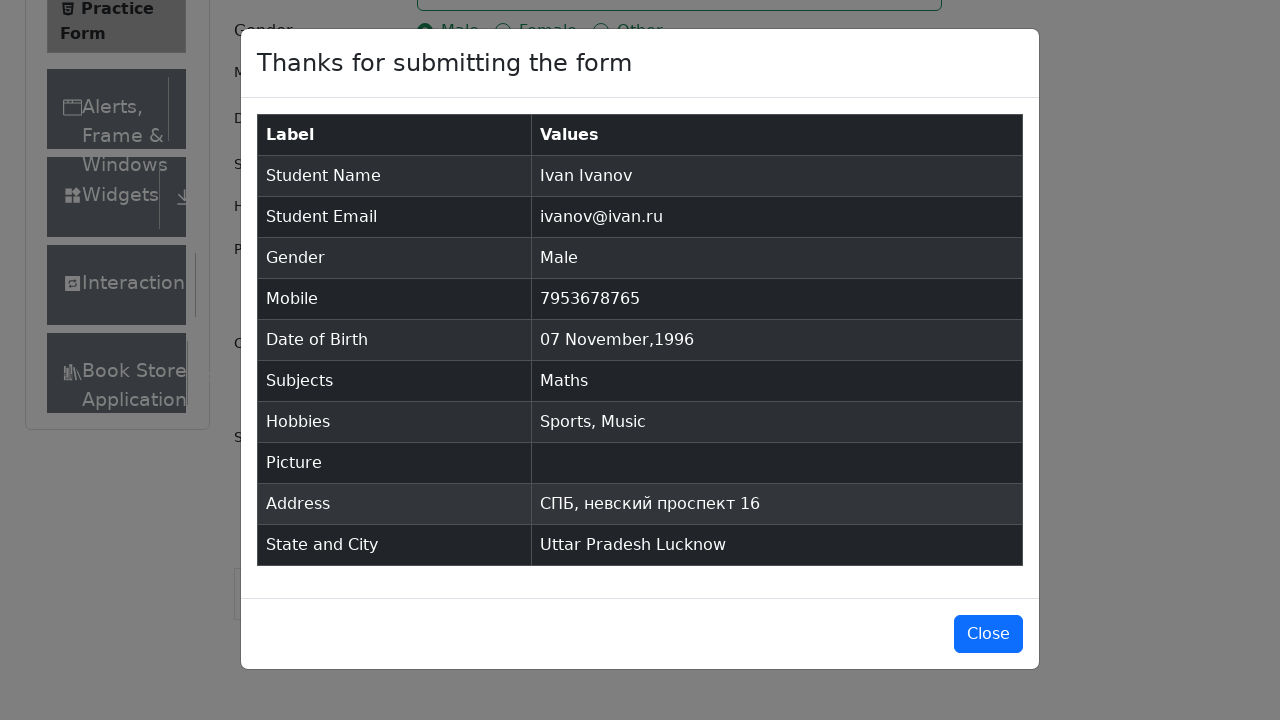

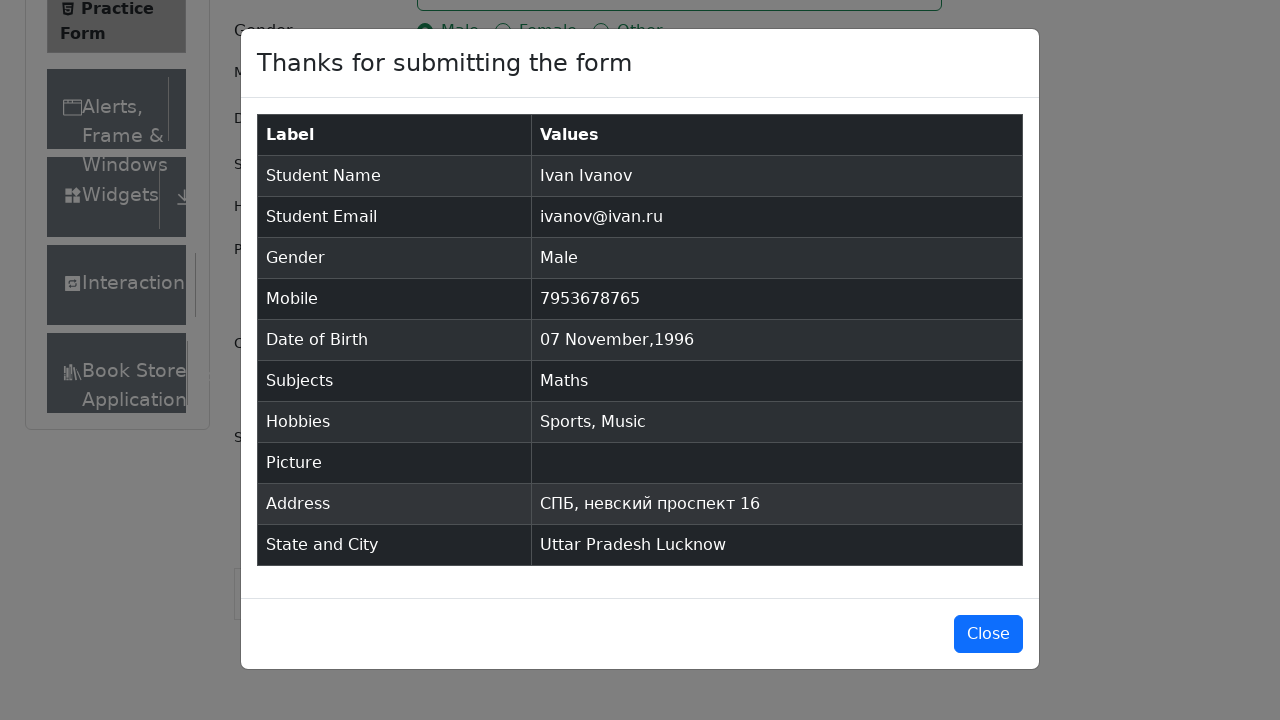